Opens the OrangeHRM demo website and maximizes the browser window. This is a basic smoke test to verify the page loads.

Starting URL: https://opensource-demo.orangehrmlive.com/

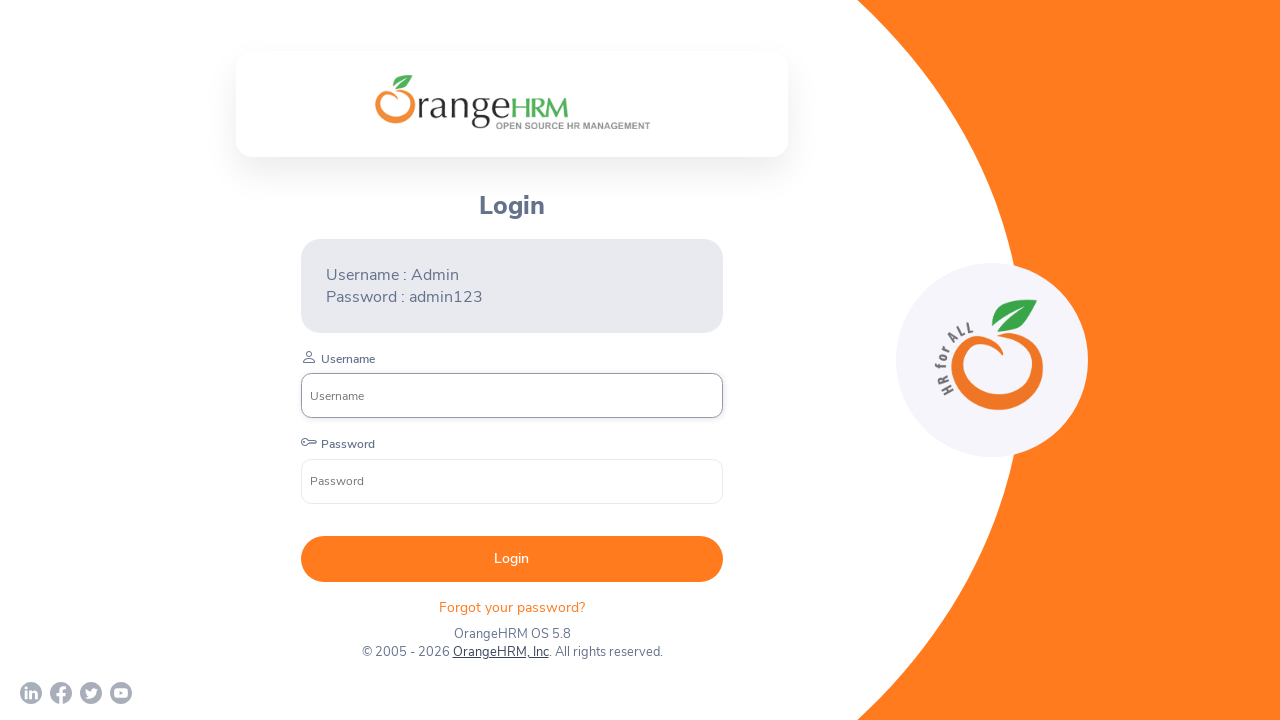

Set viewport to 1920x1080 to maximize browser window
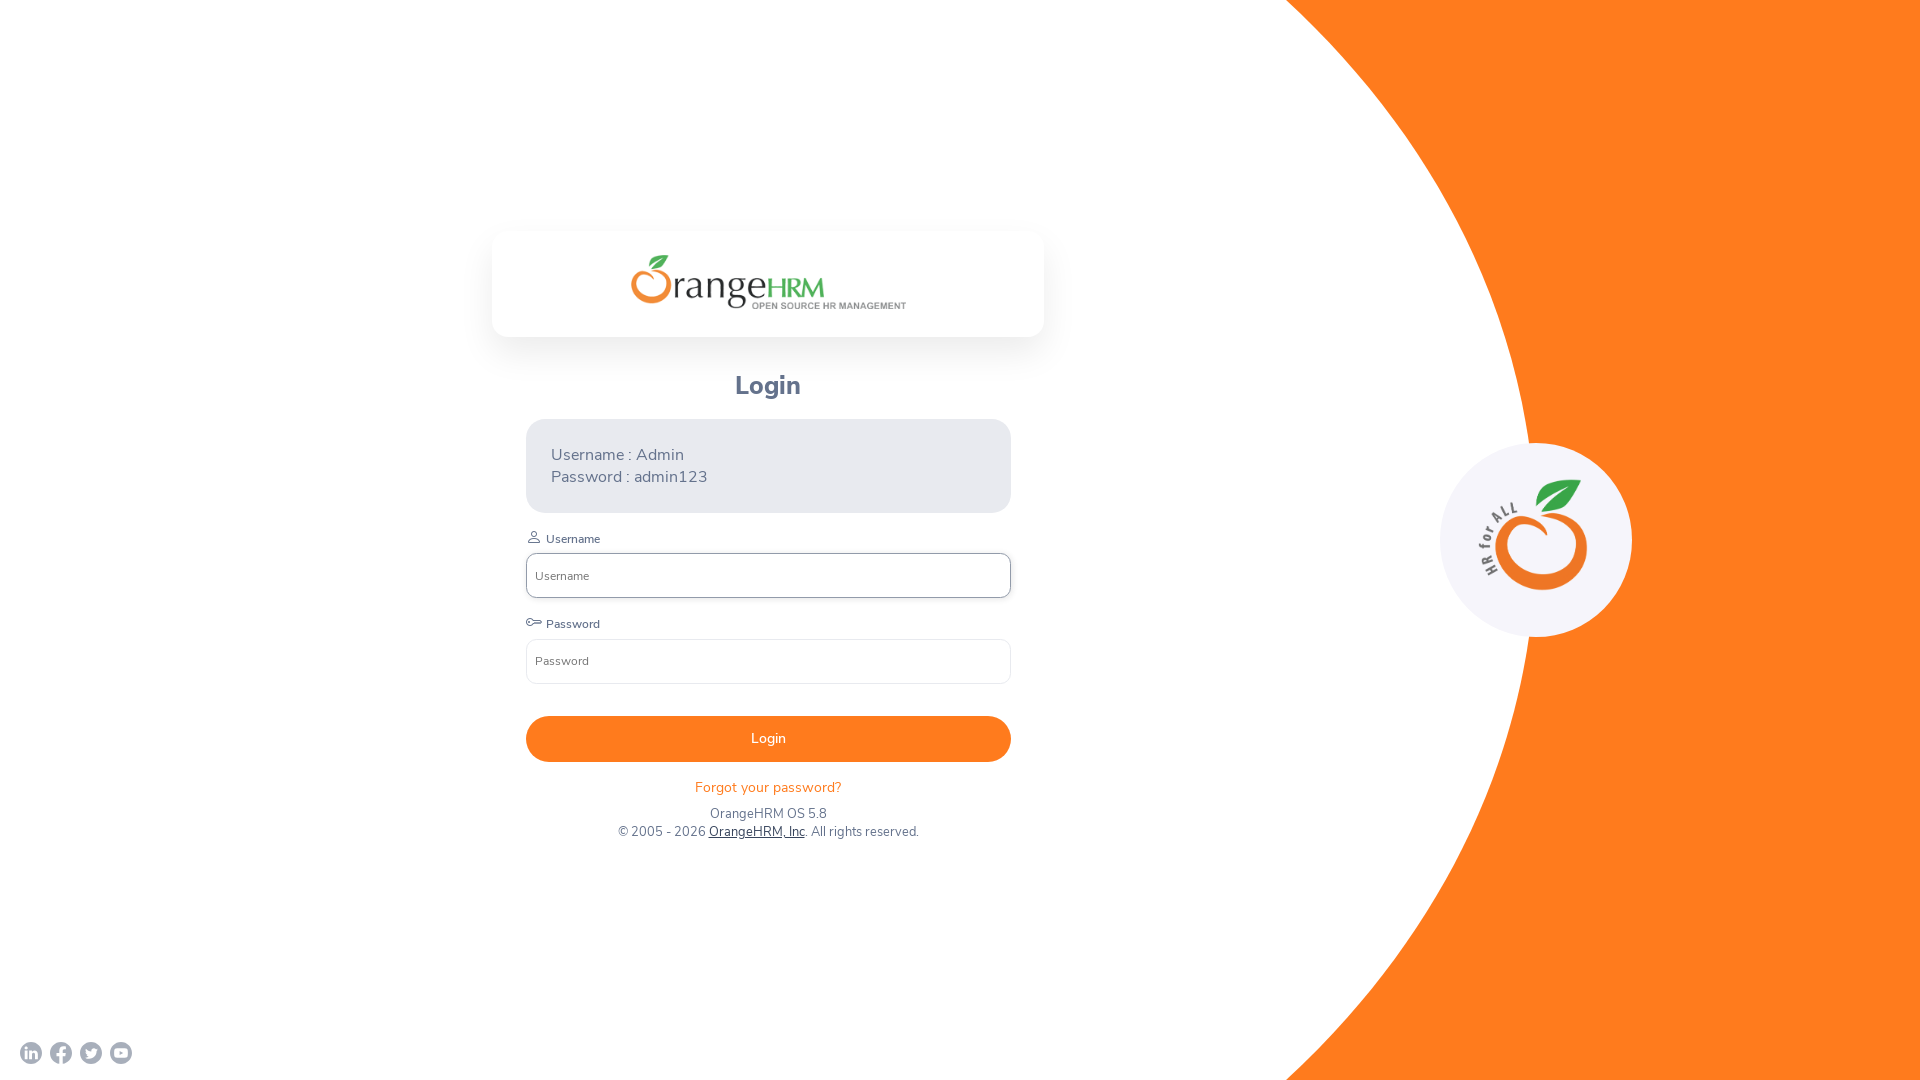

OrangeHRM demo page fully loaded
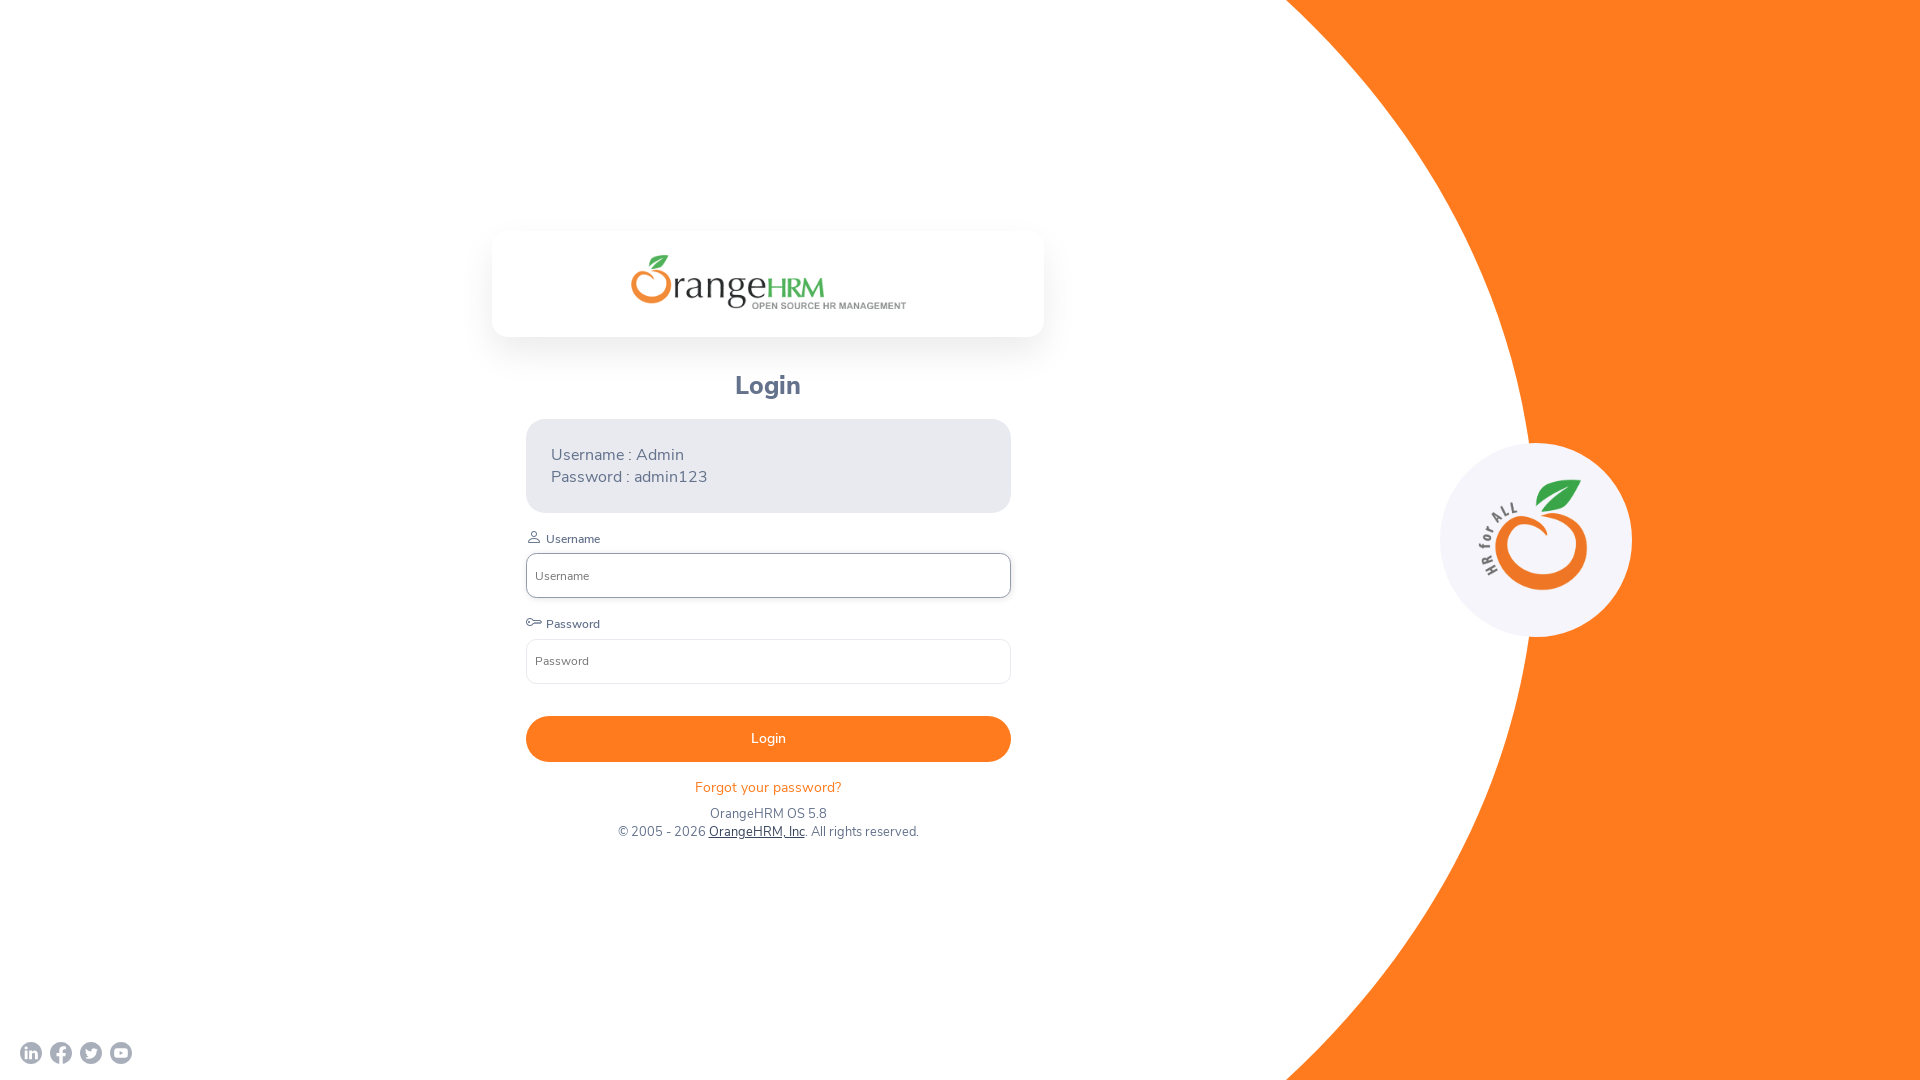

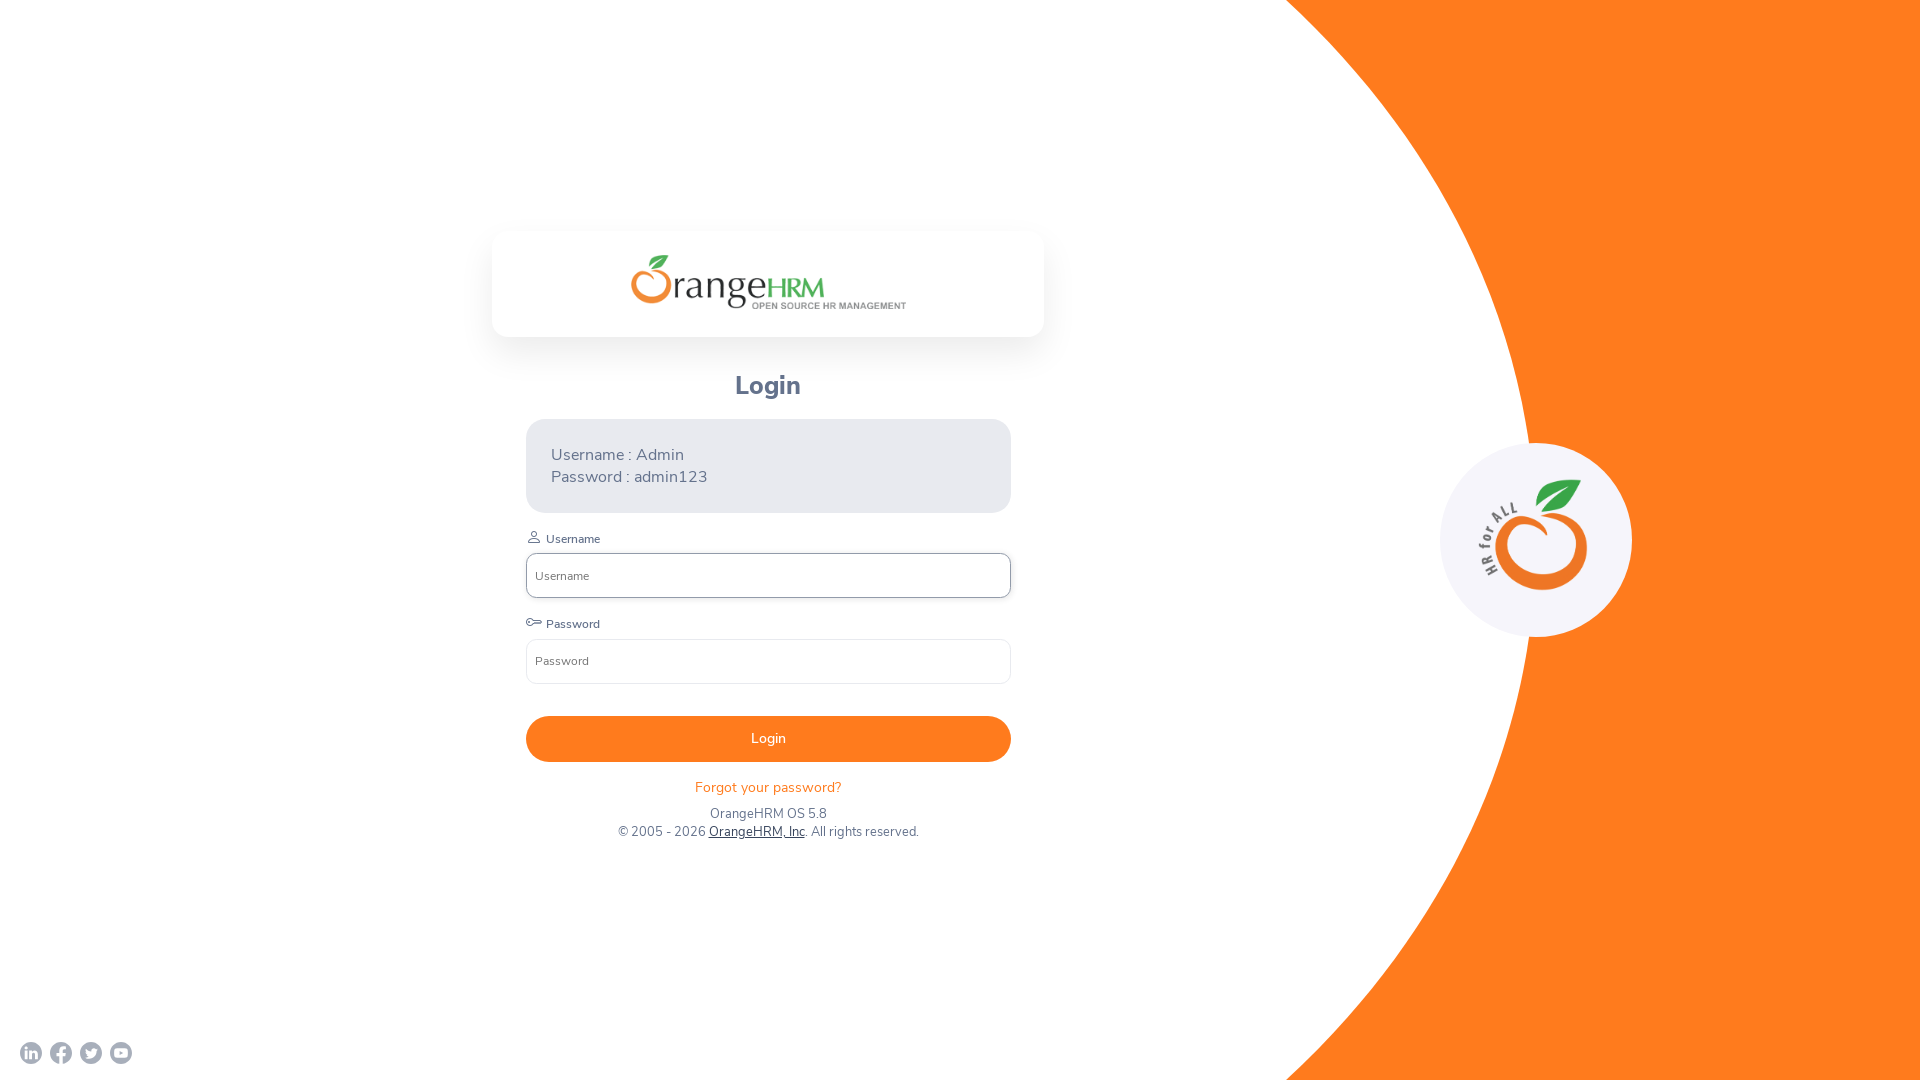